Tests dynamic controls page by clicking a button to remove a checkbox and verify it disappears, then clicking an enable button to enable a disabled input field and verify it becomes enabled.

Starting URL: https://the-internet.herokuapp.com/dynamic_controls

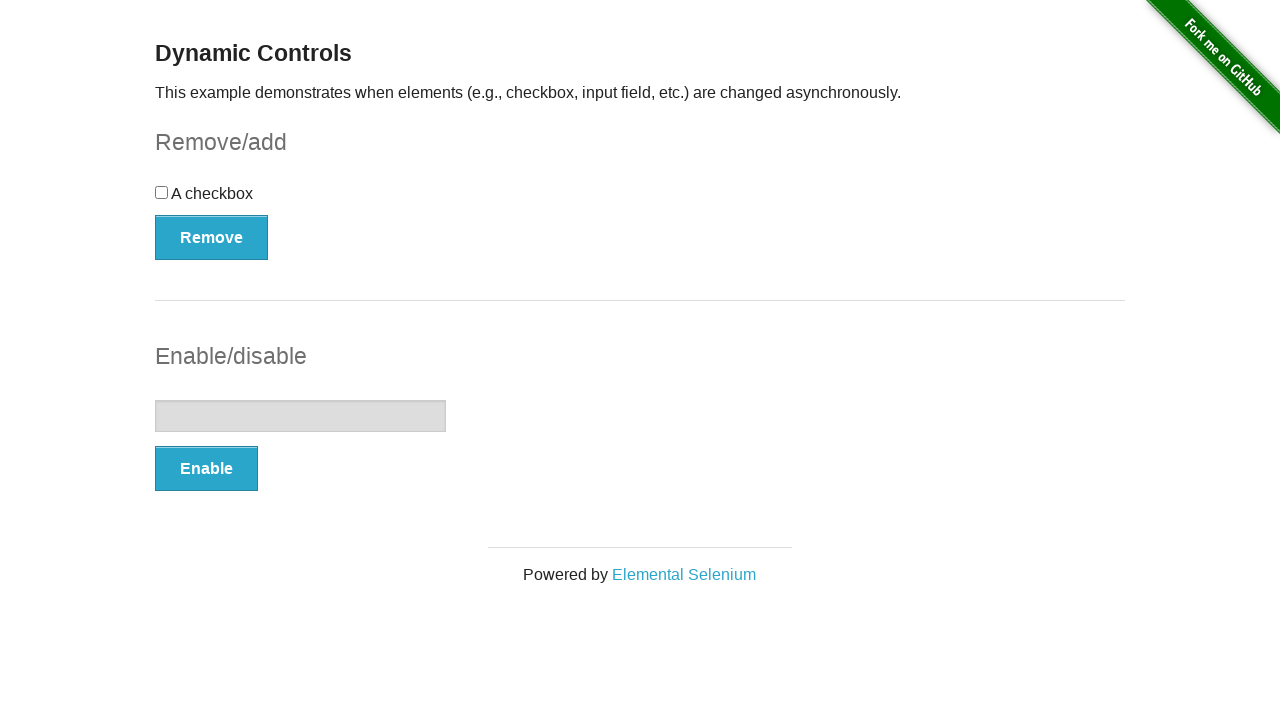

Wait for Remove button selector
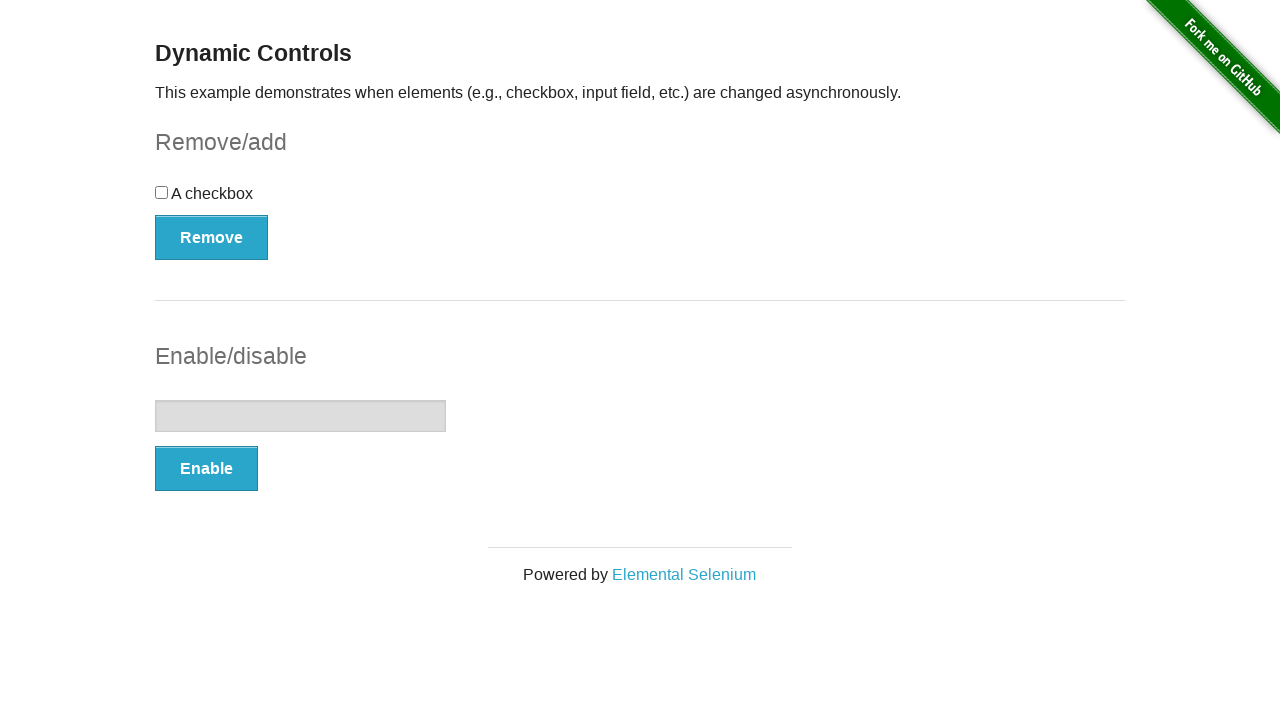

Clicked Remove button to remove checkbox at (212, 237) on #checkbox-example > button
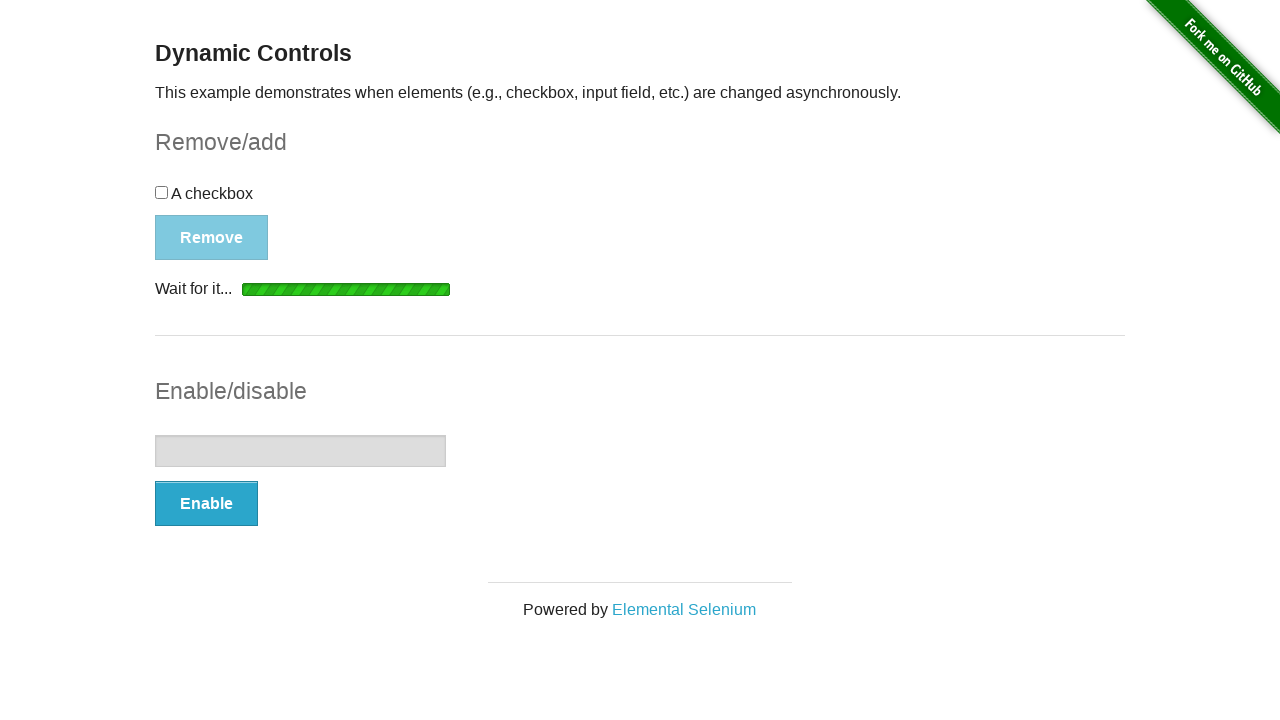

Waited for 'It's gone!' message to appear
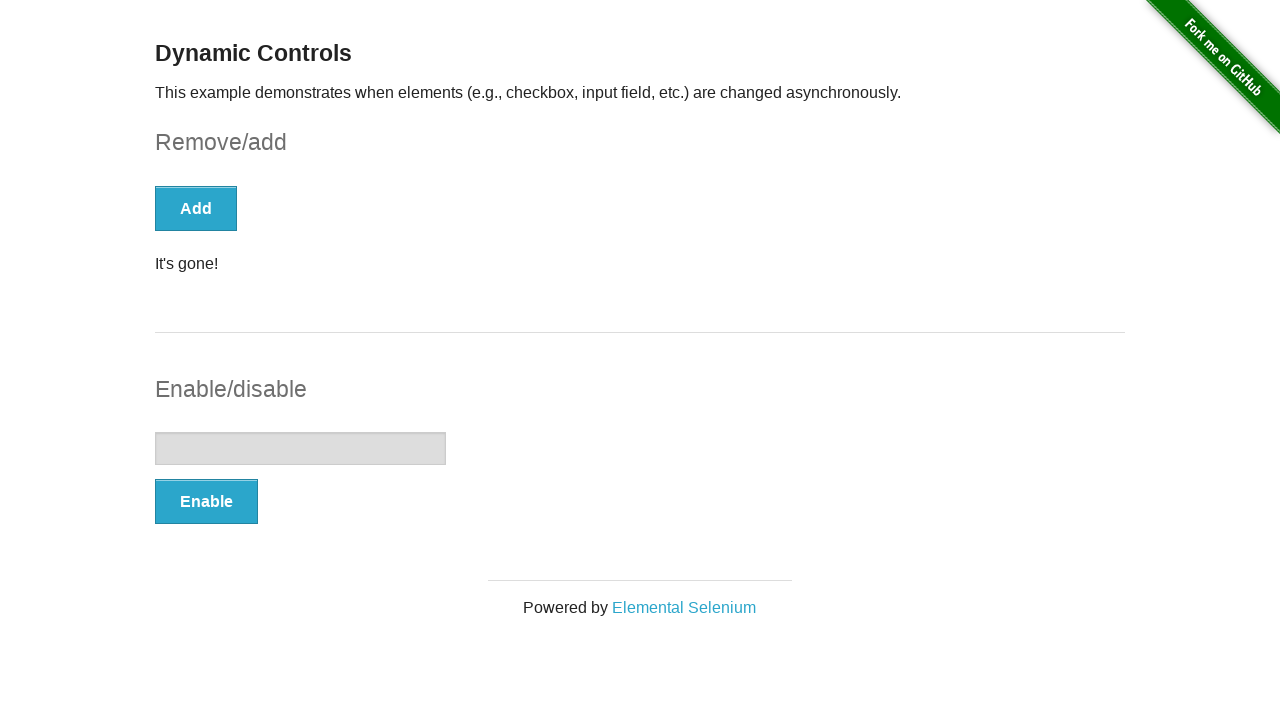

Verified checkbox disappeared
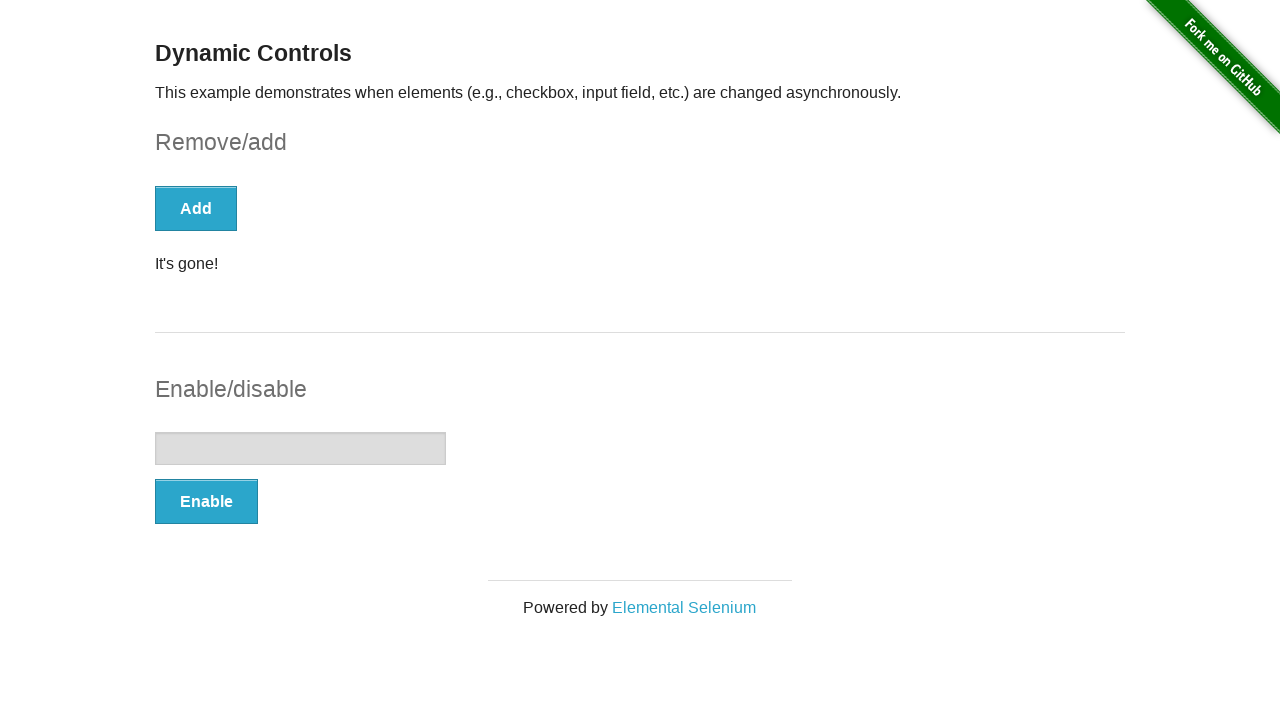

Located input field element
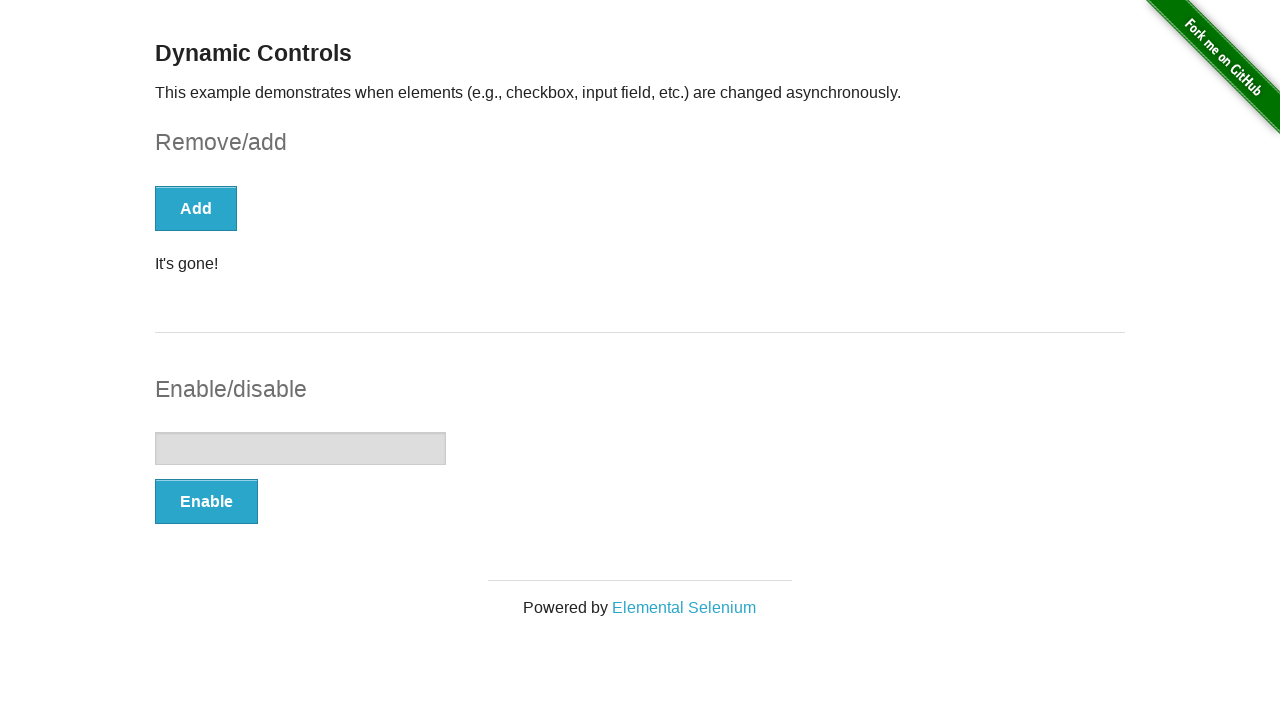

Waited for input field selector
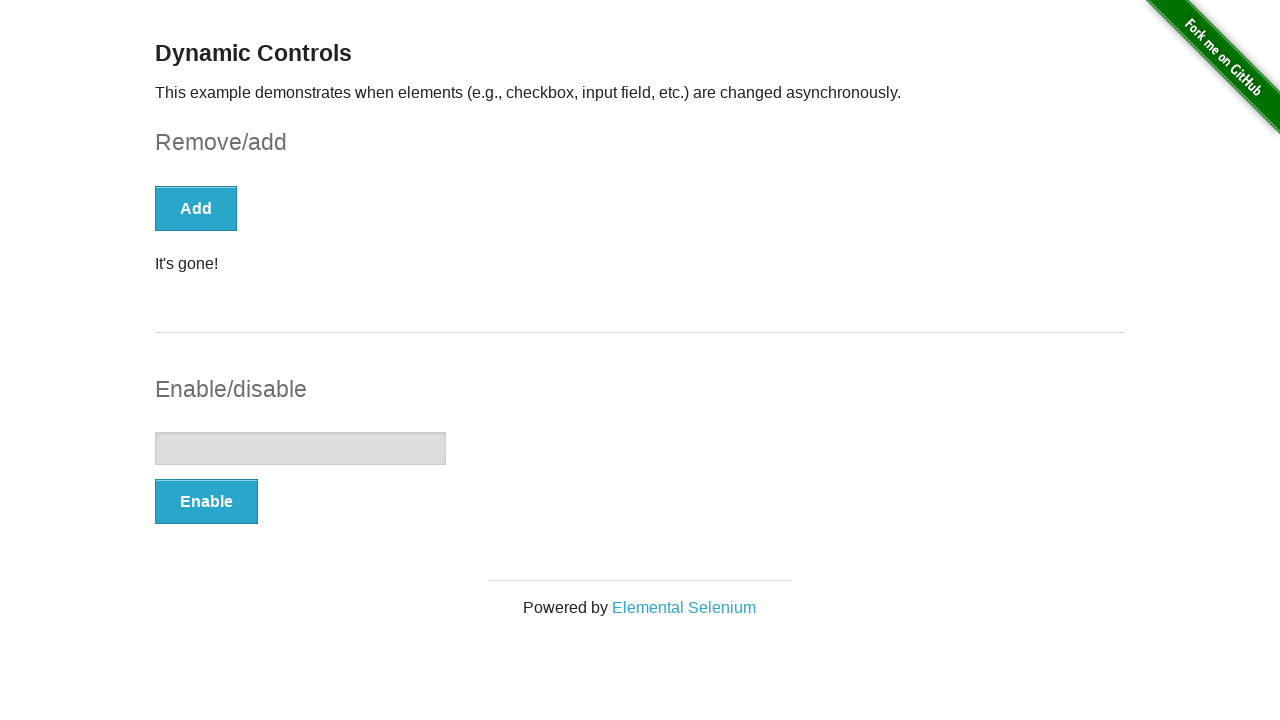

Clicked Enable button to enable input field at (206, 501) on #input-example button
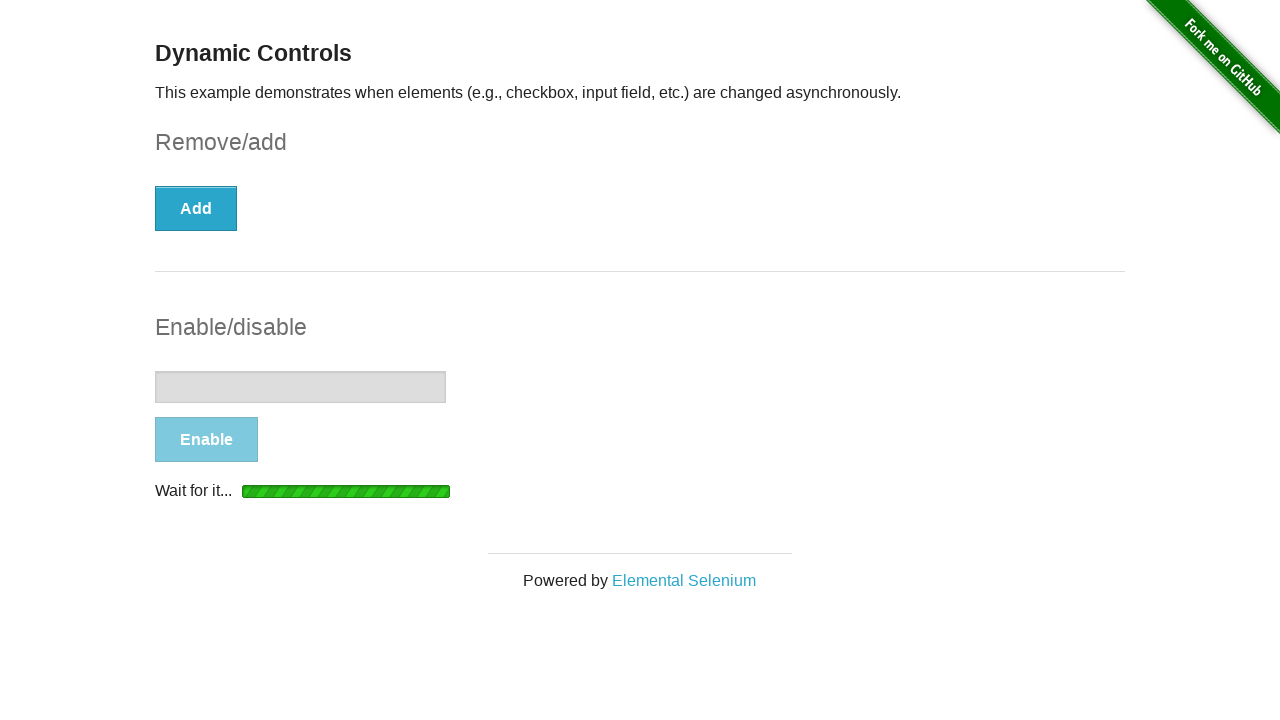

Waited for 'It's enabled!' message to appear
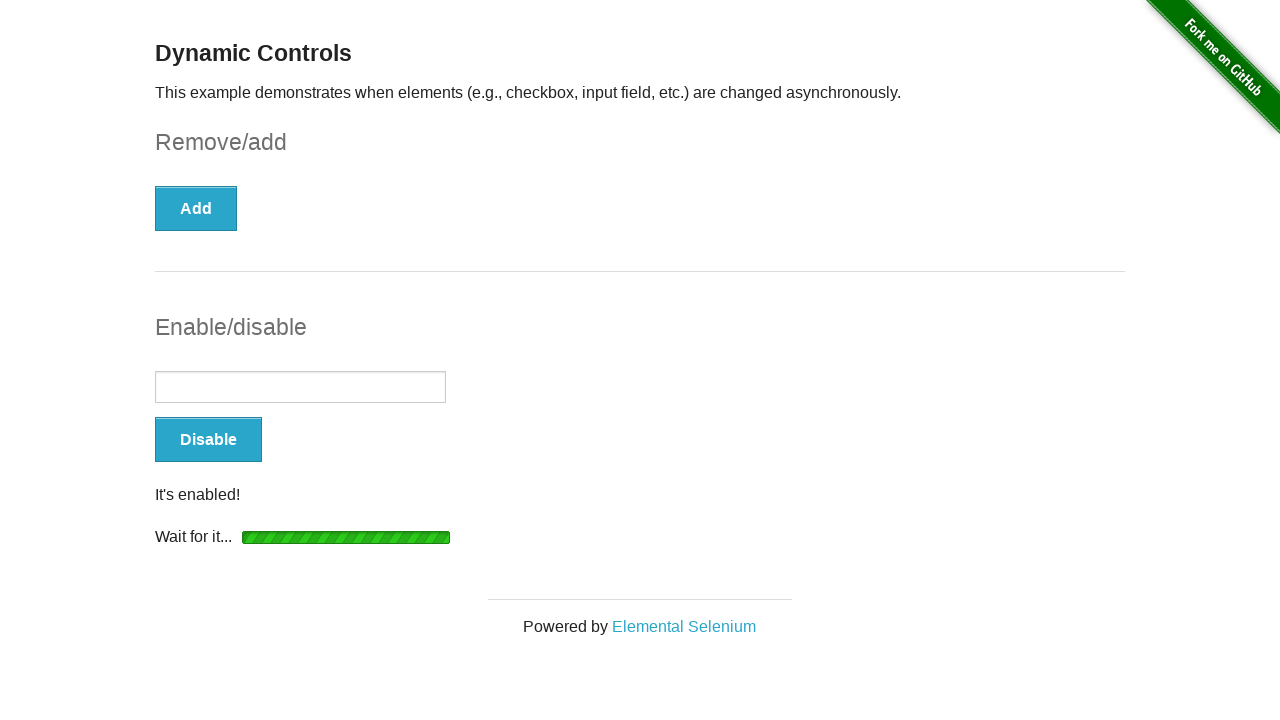

Verified input field is now enabled
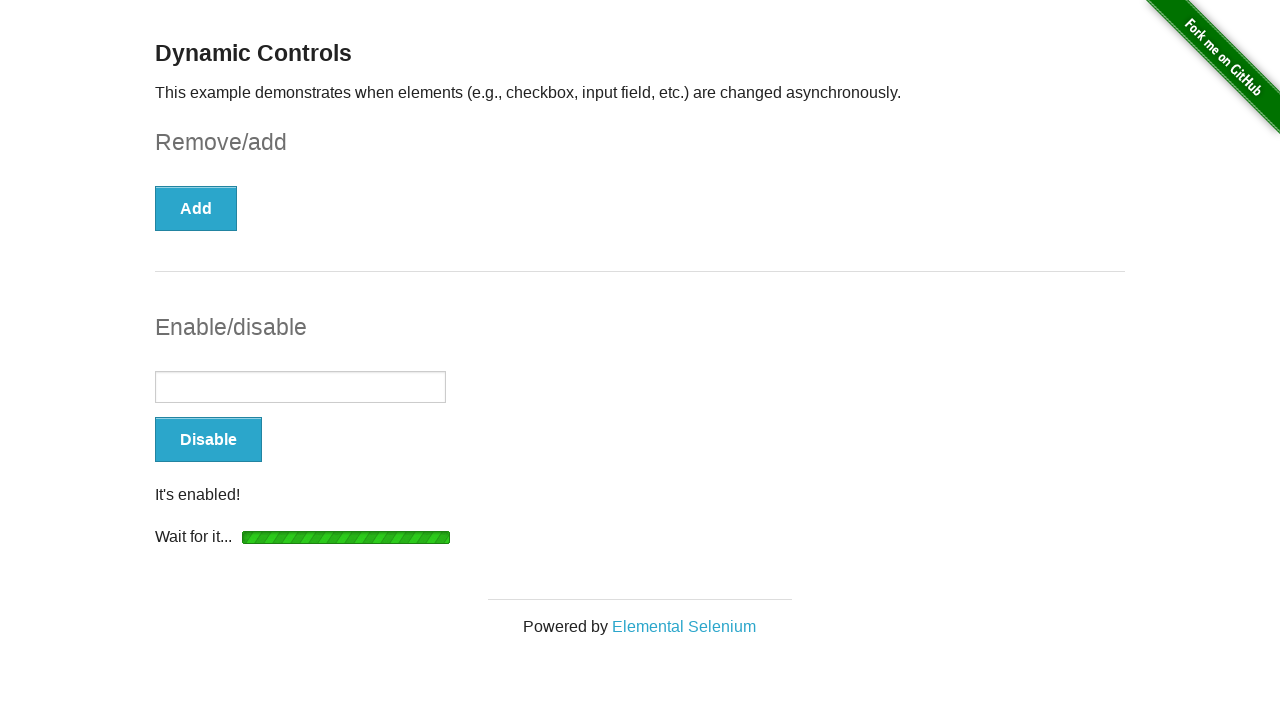

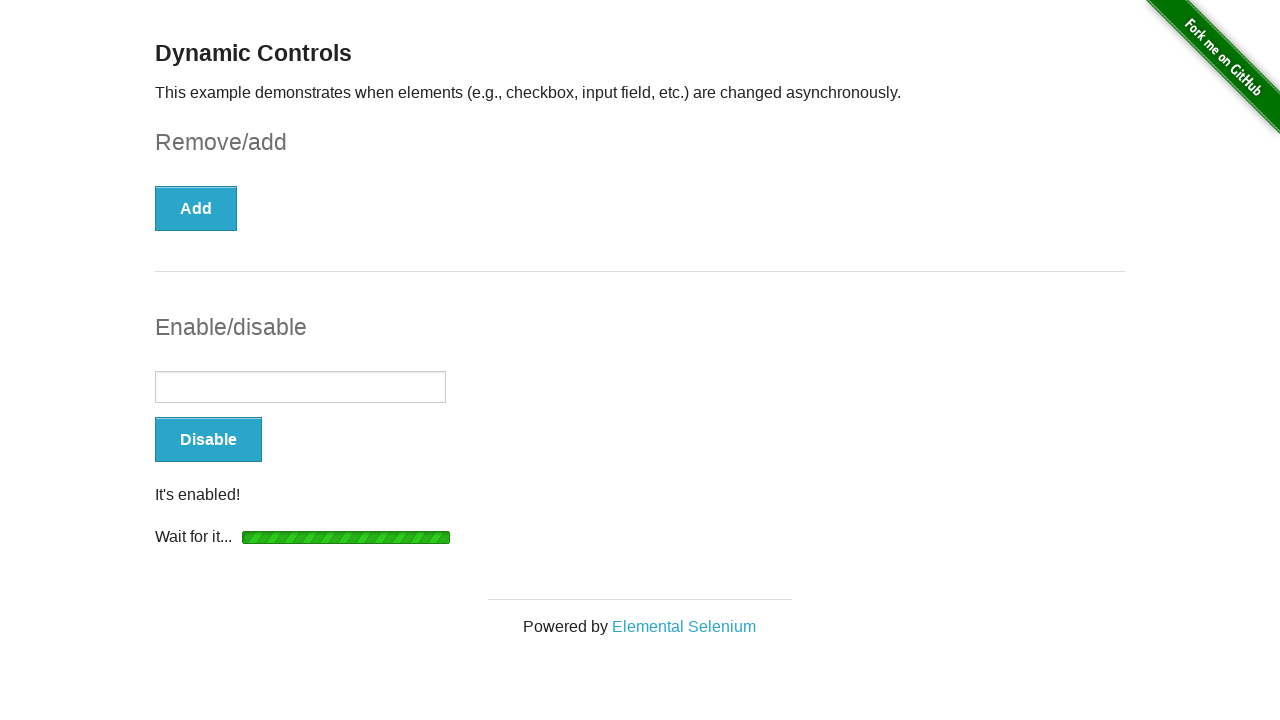